Tests visibility states by clicking multiple buttons including a hide button that changes visibility of other elements

Starting URL: http://uitestingplayground.com/

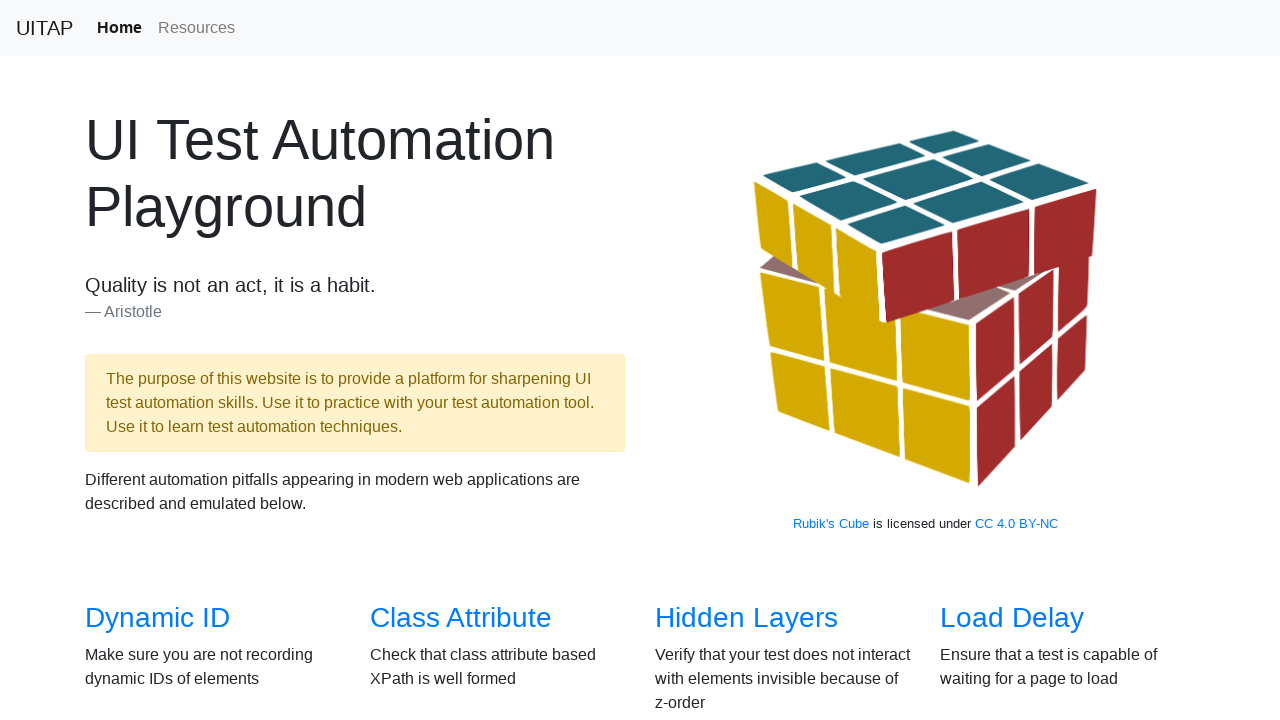

Clicked link to navigate to Visibility test page at (135, 360) on a[href="/visibility"]
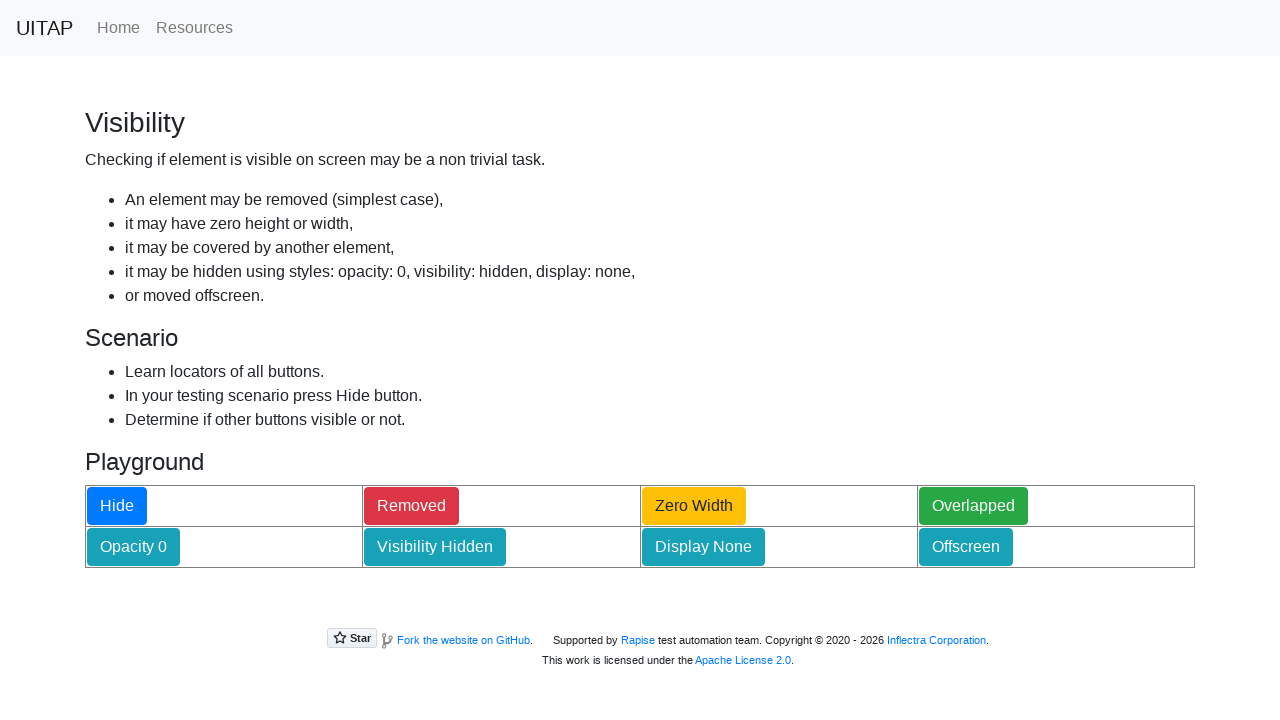

Clicked removed button at (412, 506) on #removedButton
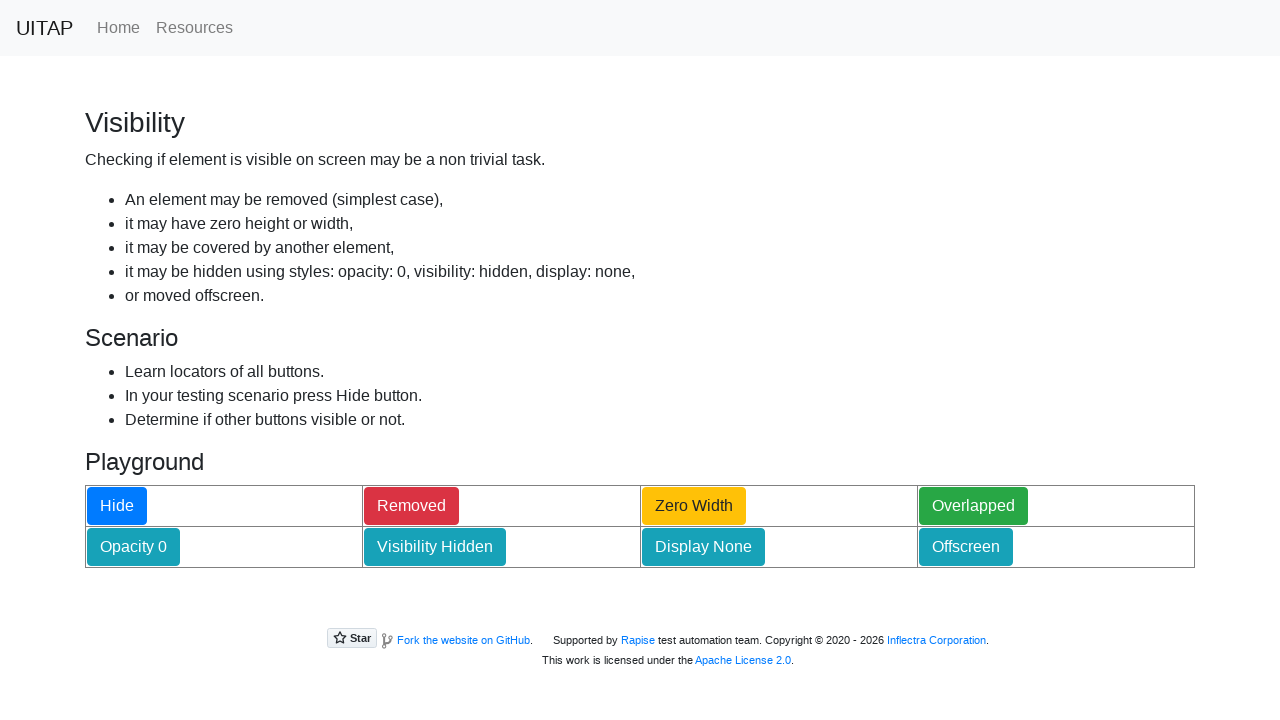

Clicked zero width button at (694, 506) on #zeroWidthButton
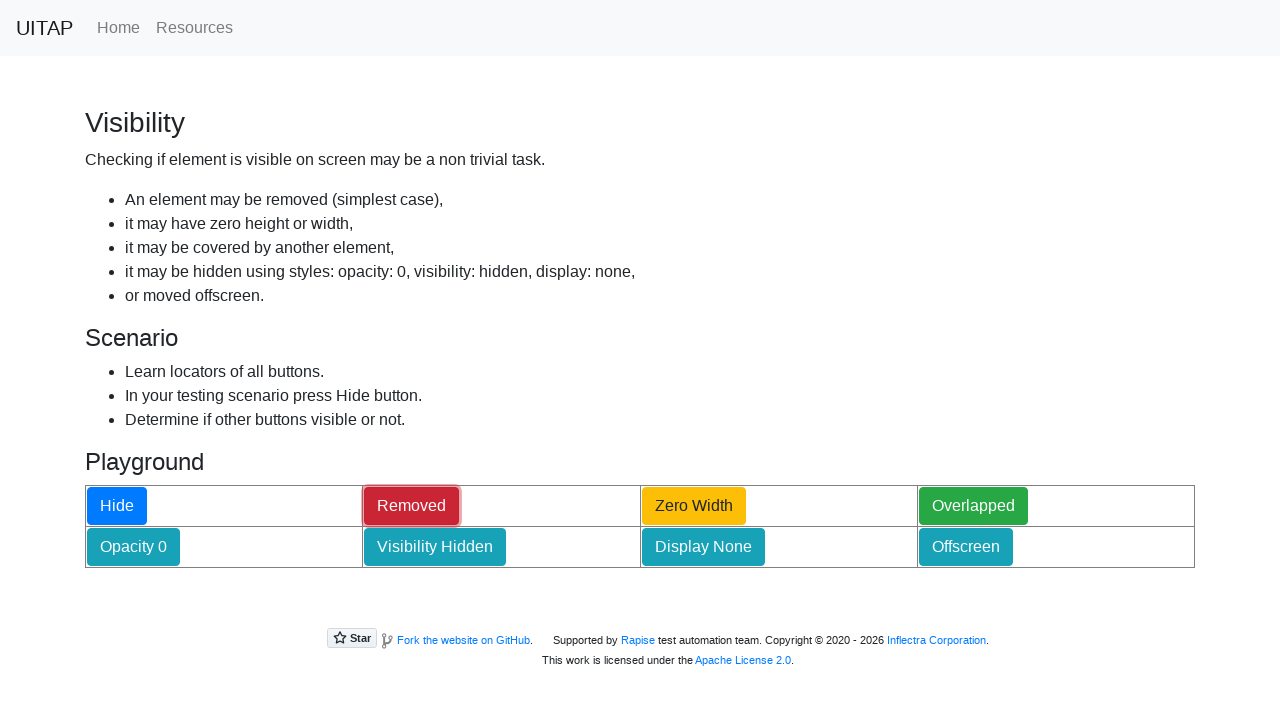

Clicked overlapped button at (973, 506) on #overlappedButton
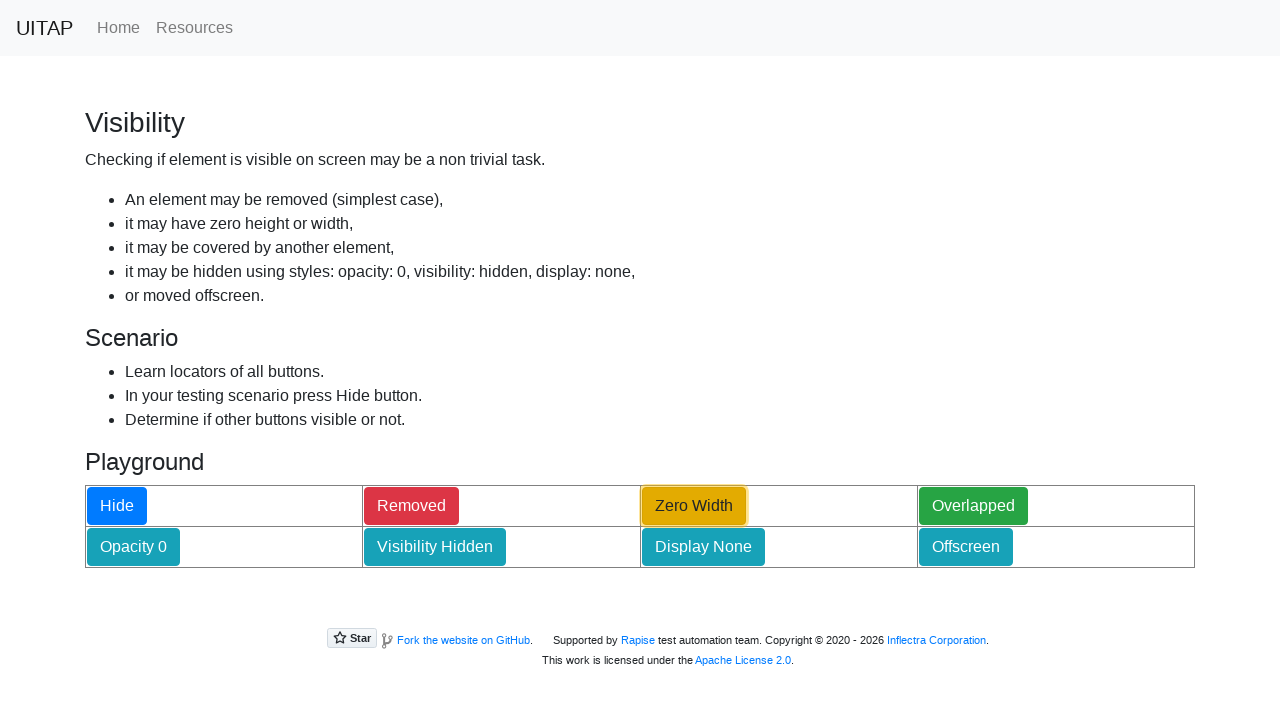

Clicked transparent button at (134, 547) on #transparentButton
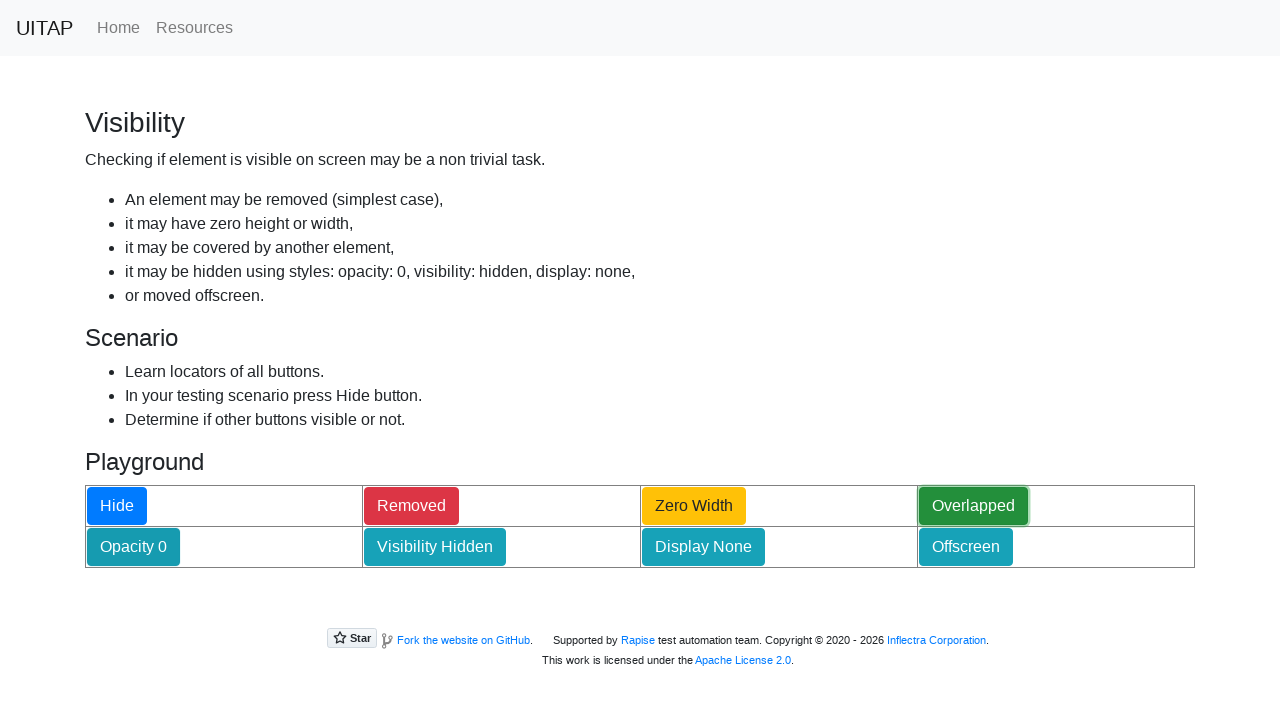

Clicked invisible button at (435, 547) on #invisibleButton
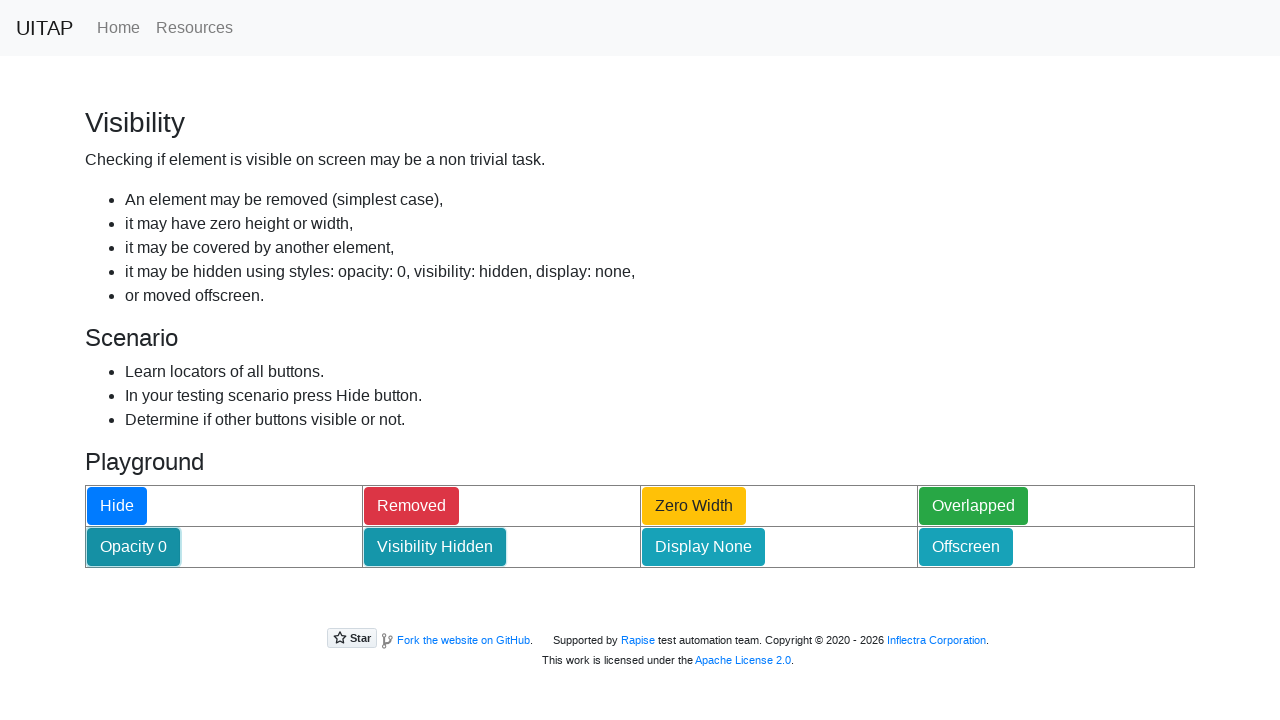

Clicked not displayed button at (703, 547) on #notdisplayedButton
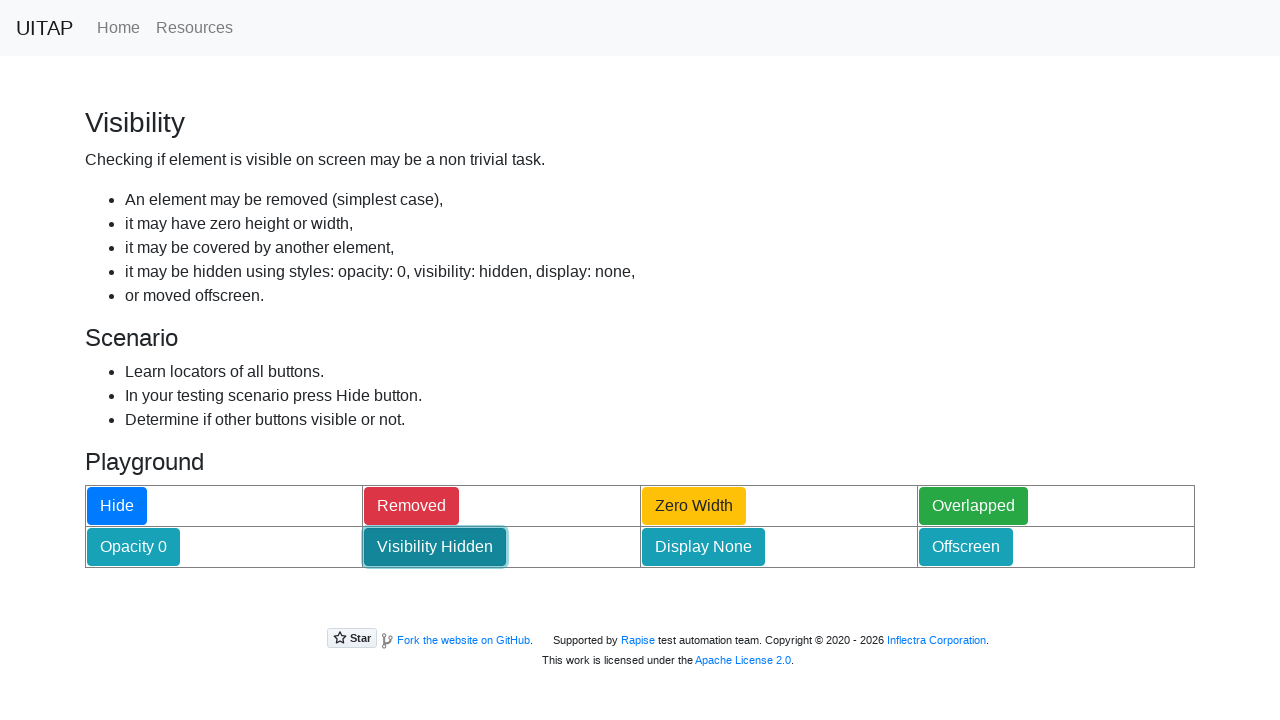

Clicked offscreen button at (966, 547) on #offscreenButton
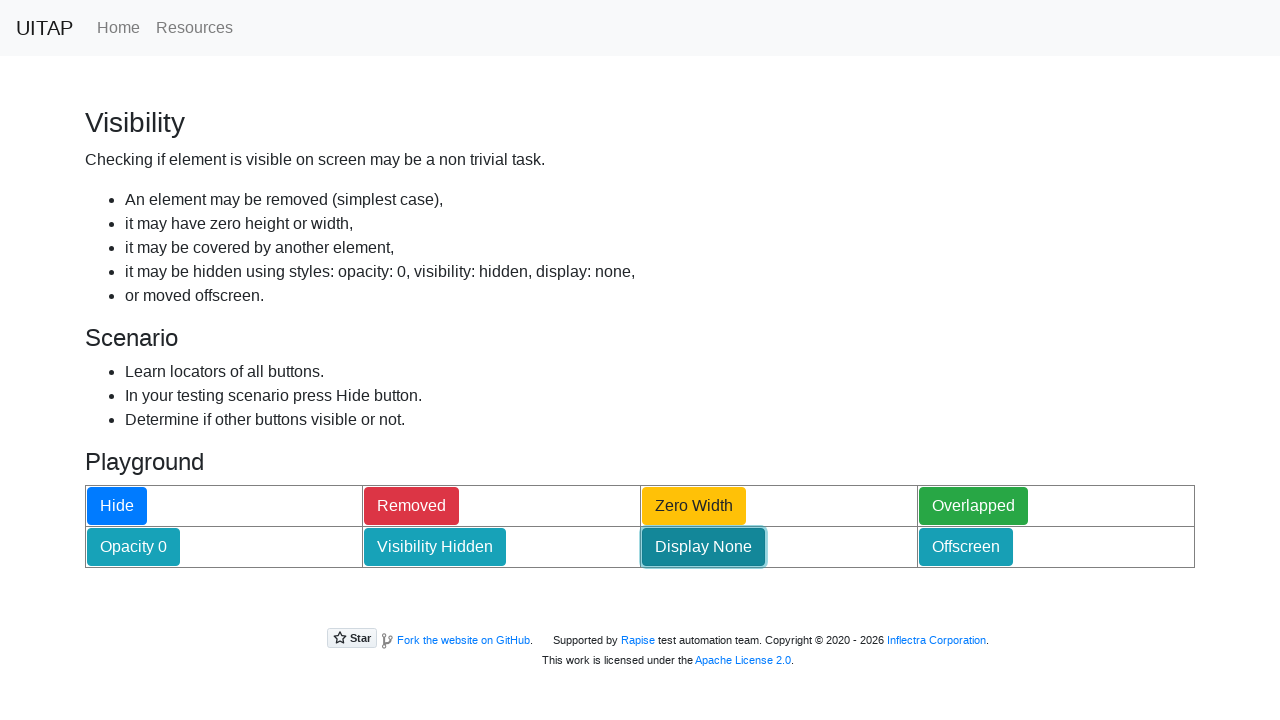

Clicked hide button to change visibility of other elements at (117, 506) on #hideButton
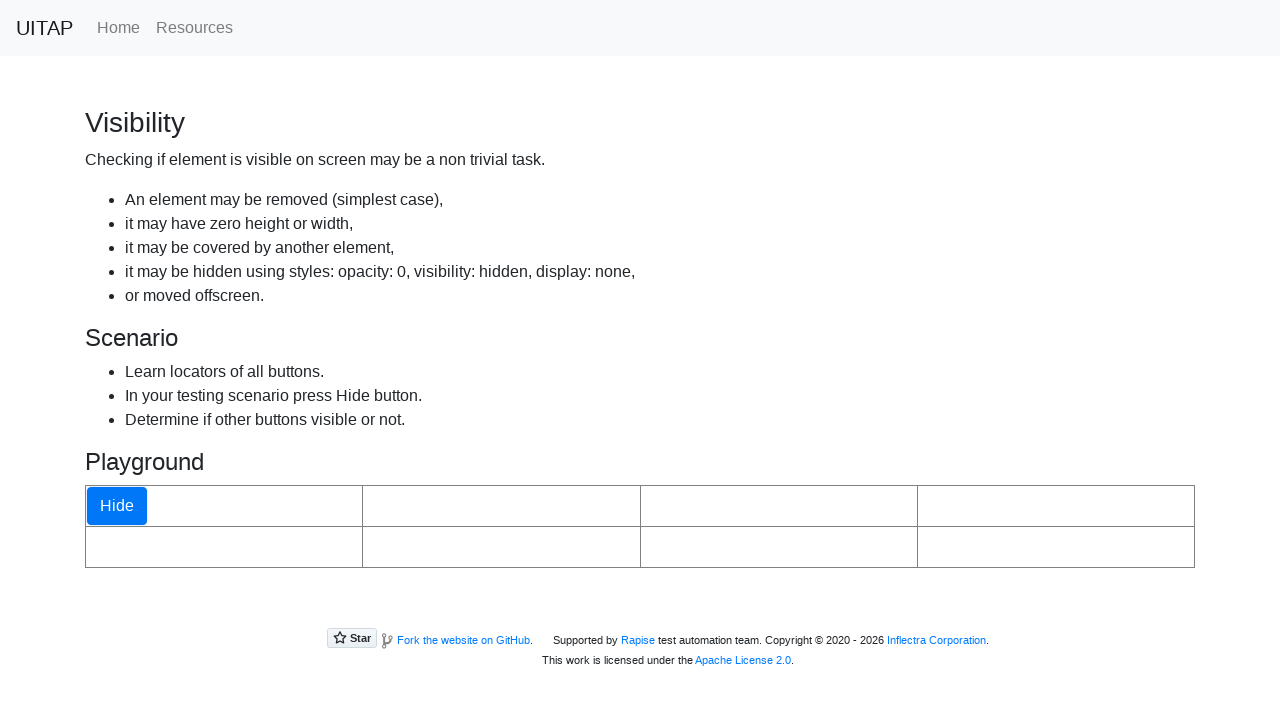

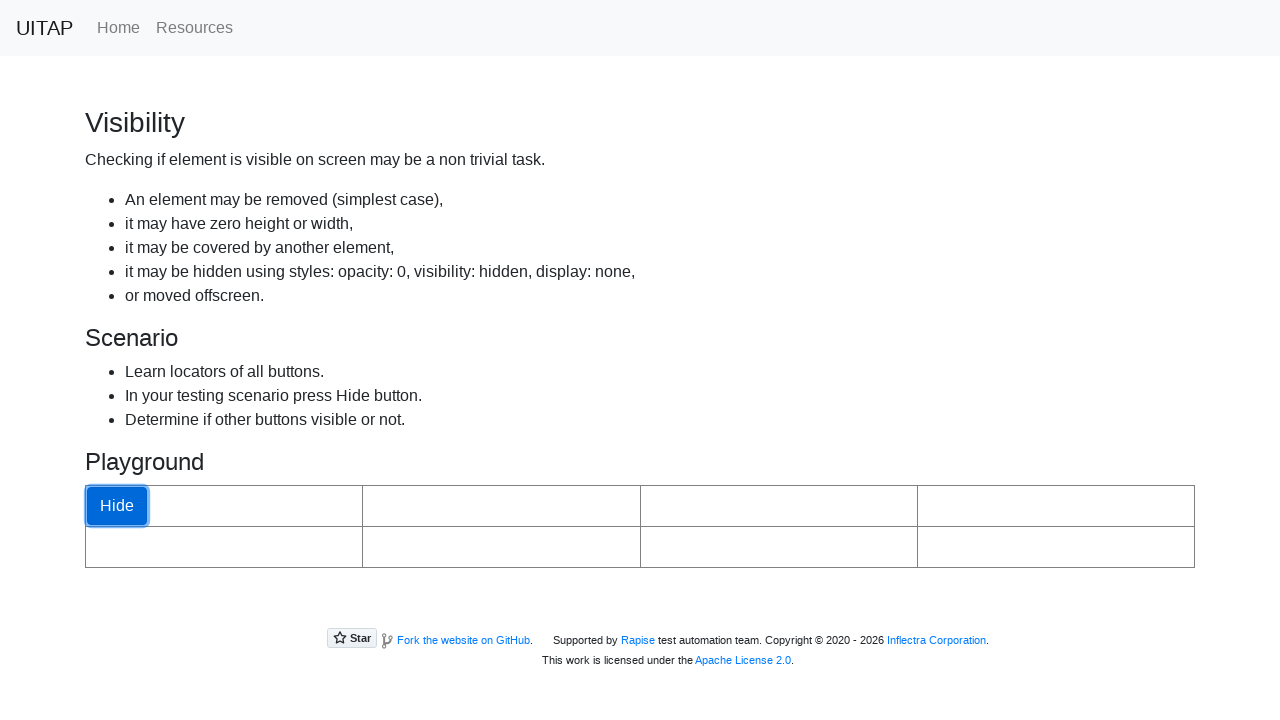